Tests cookie reading functionality by navigating to a cookies test page, verifying that cookies exist with expected values, and clicking a refresh cookies button.

Starting URL: https://bonigarcia.dev/selenium-webdriver-java/cookies.html

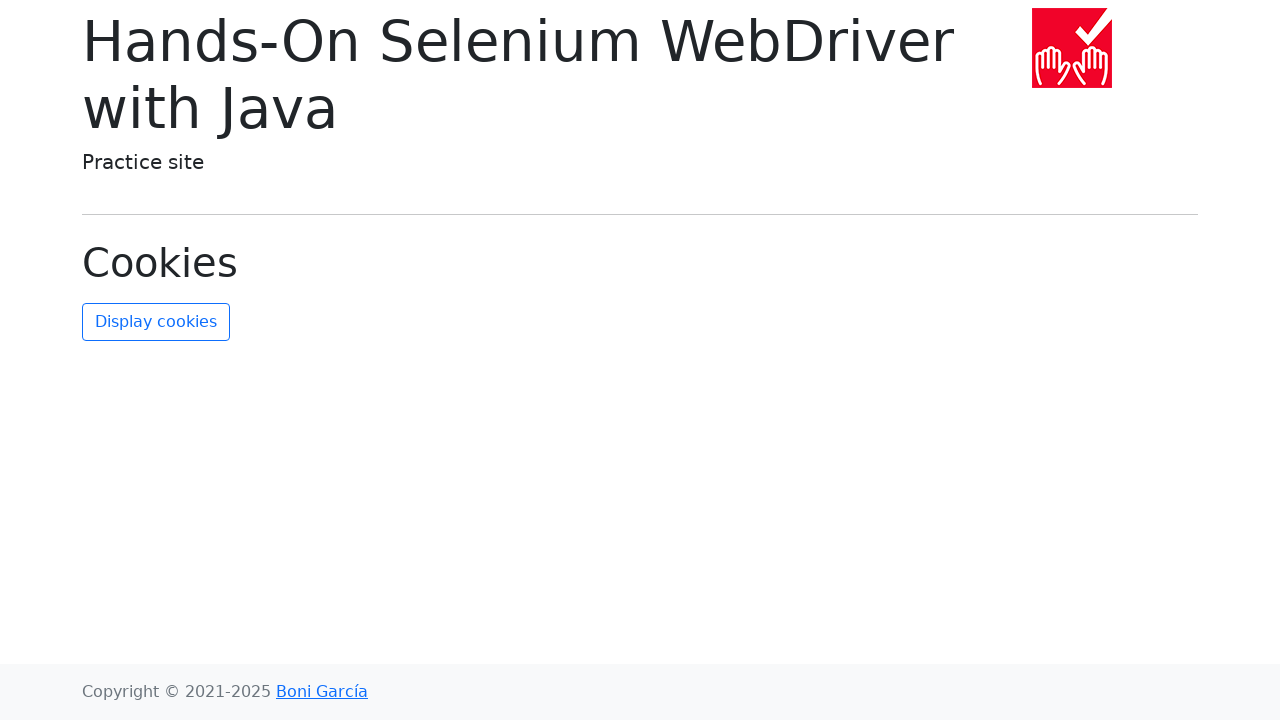

Navigated to cookies test page
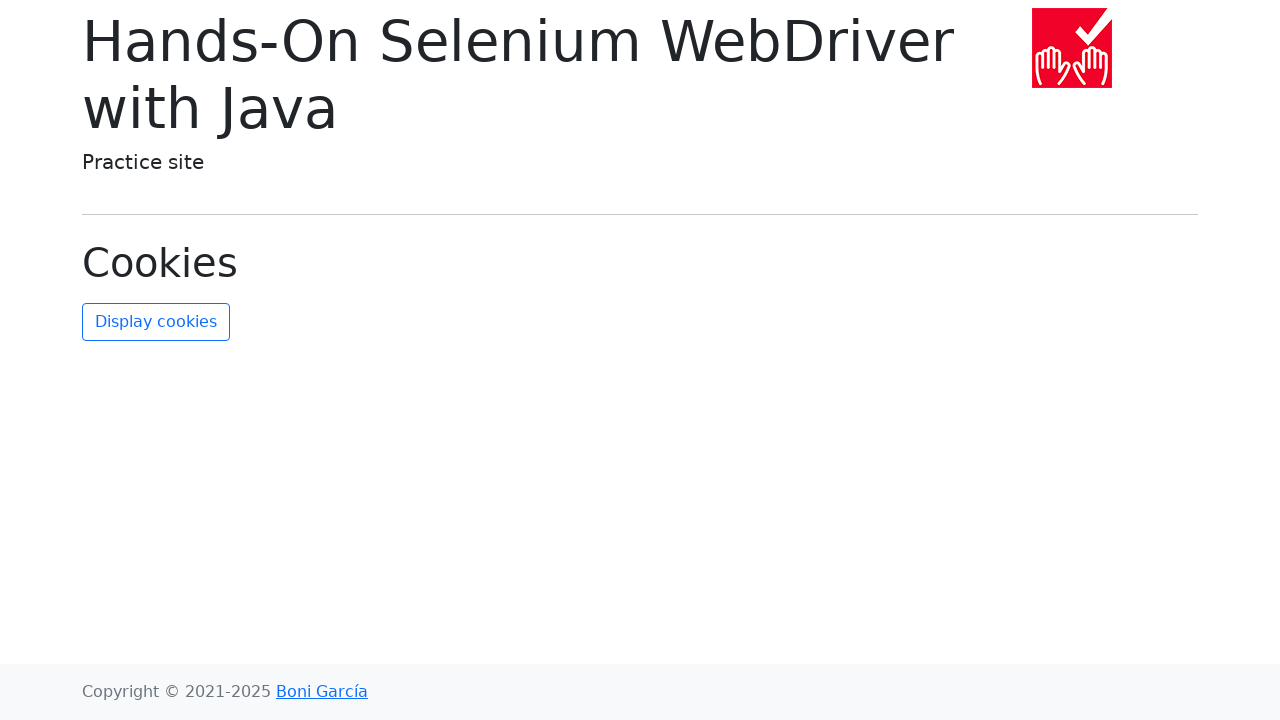

Retrieved cookies from context
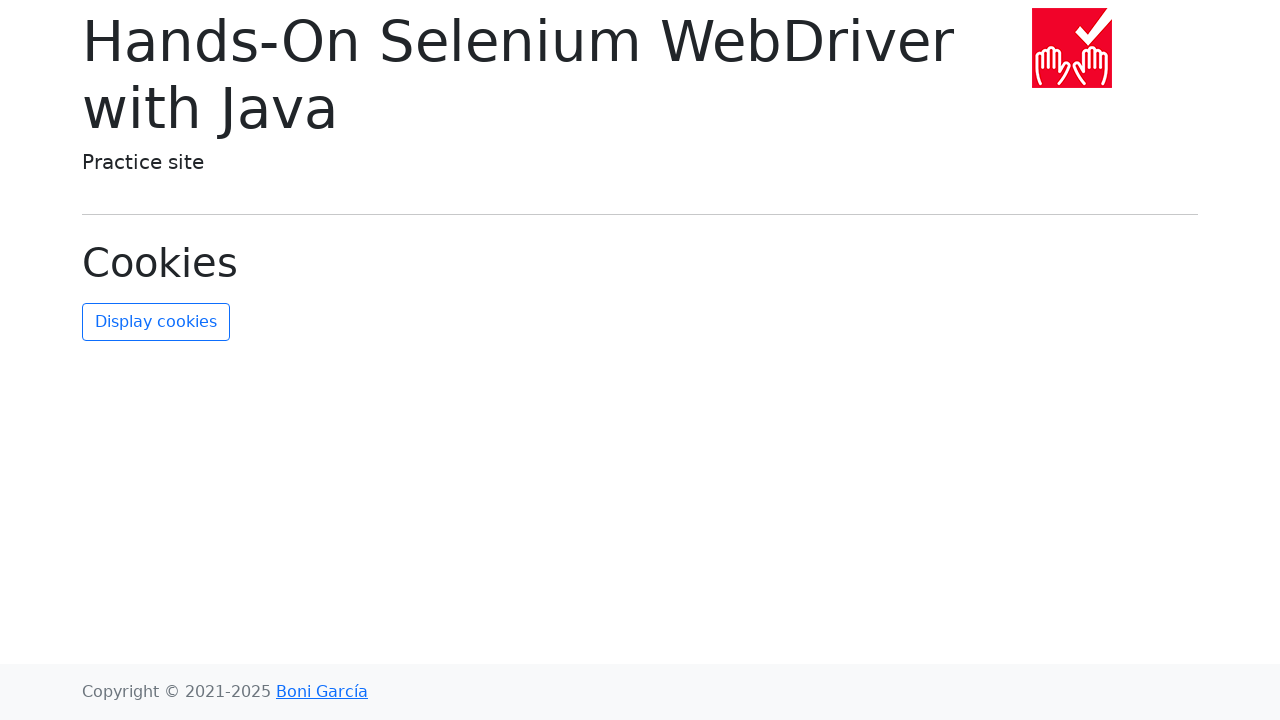

Verified that at least 2 cookies exist (found 2)
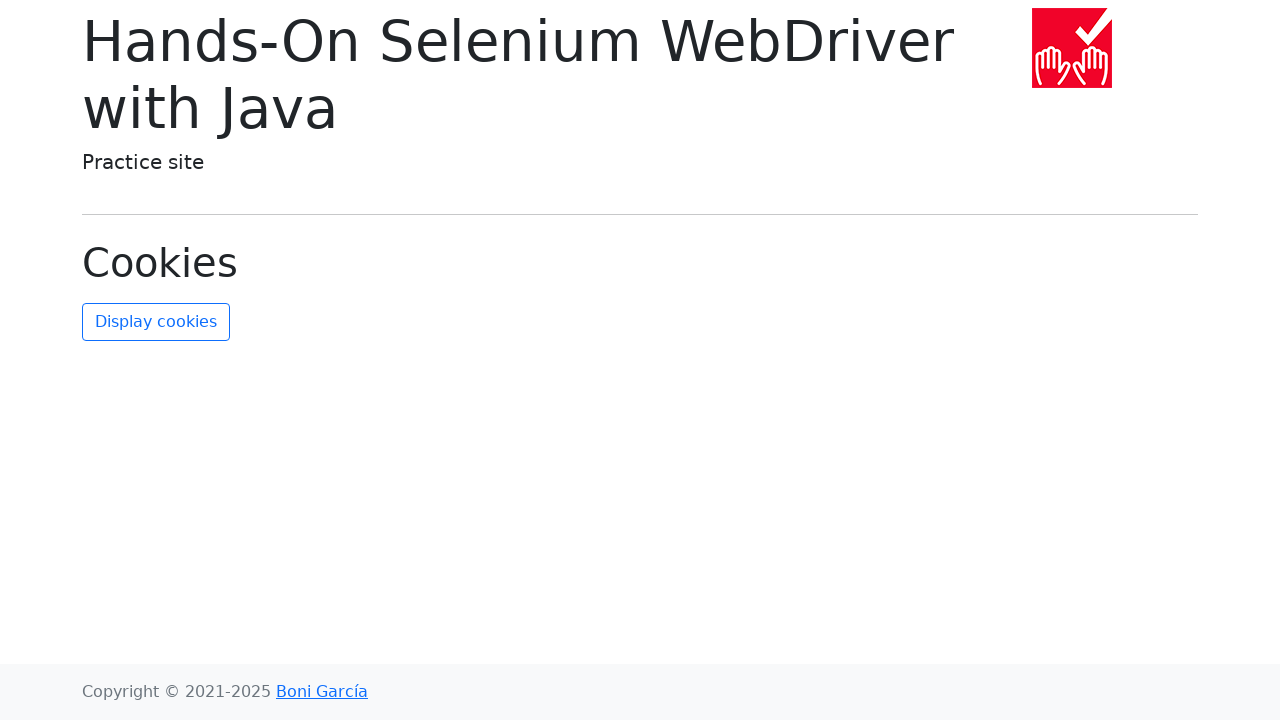

Searched for username cookie in cookies list
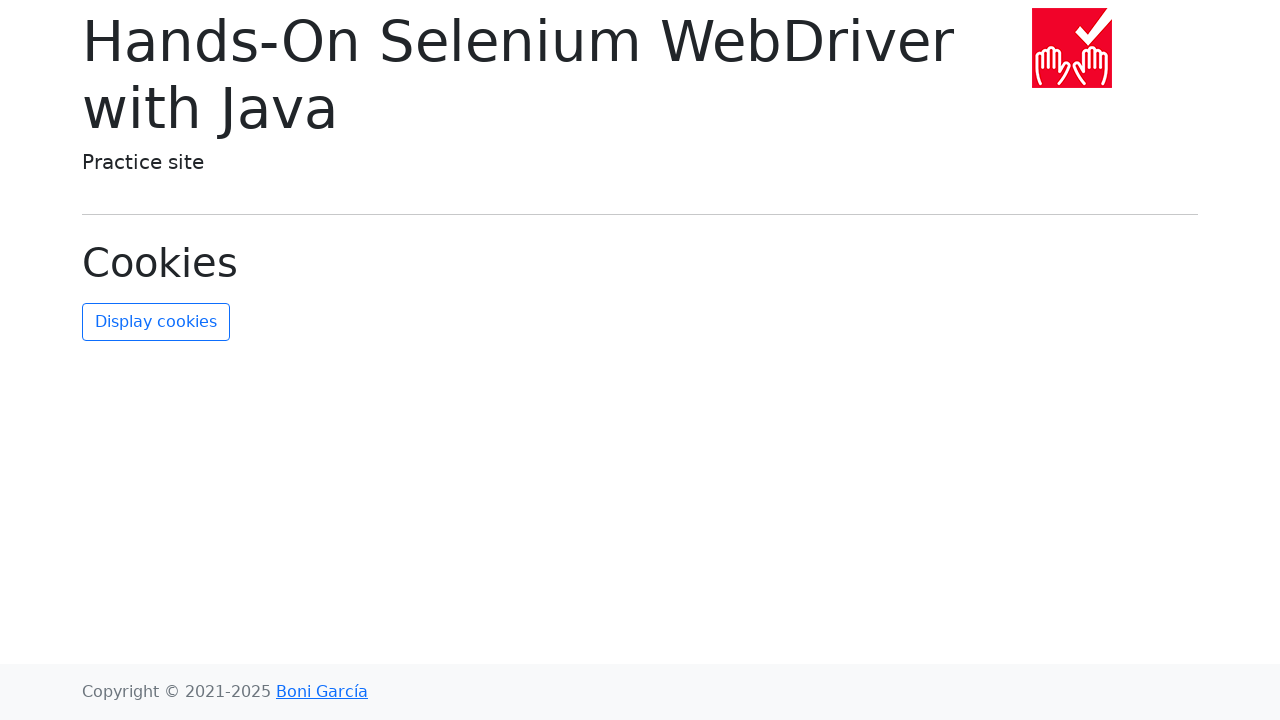

Verified that username cookie exists
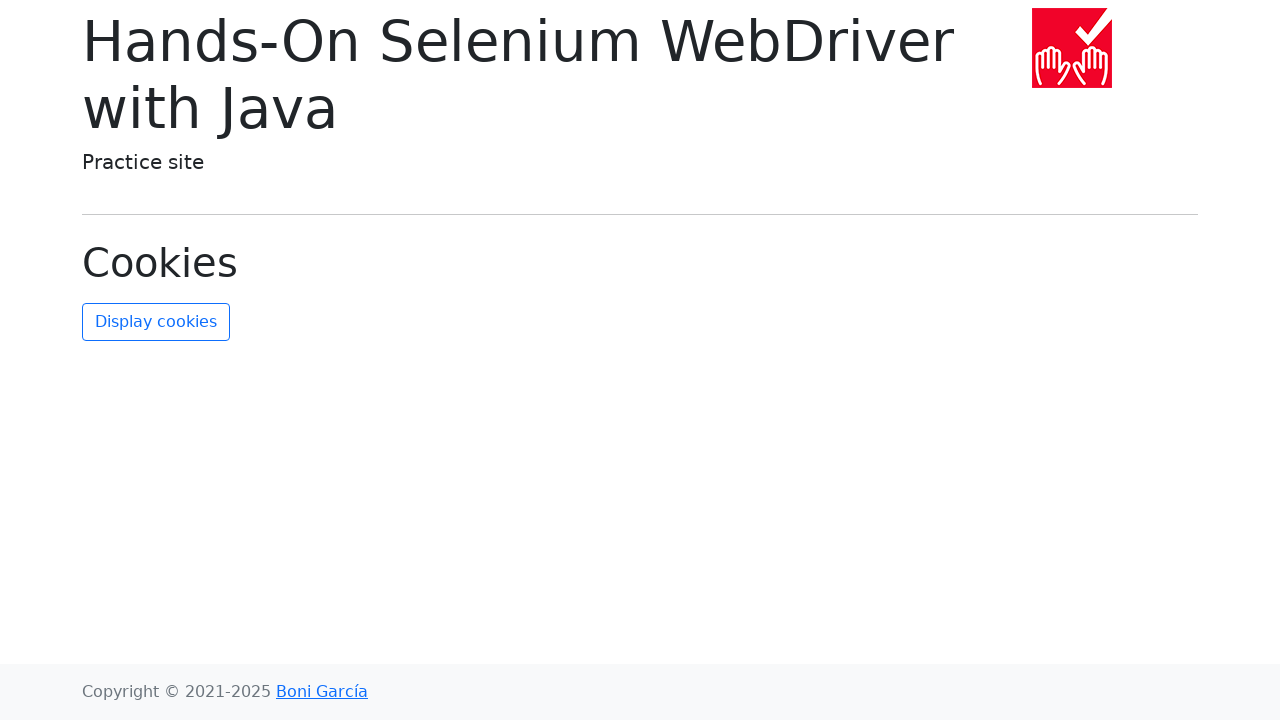

Verified username cookie value is 'John Doe'
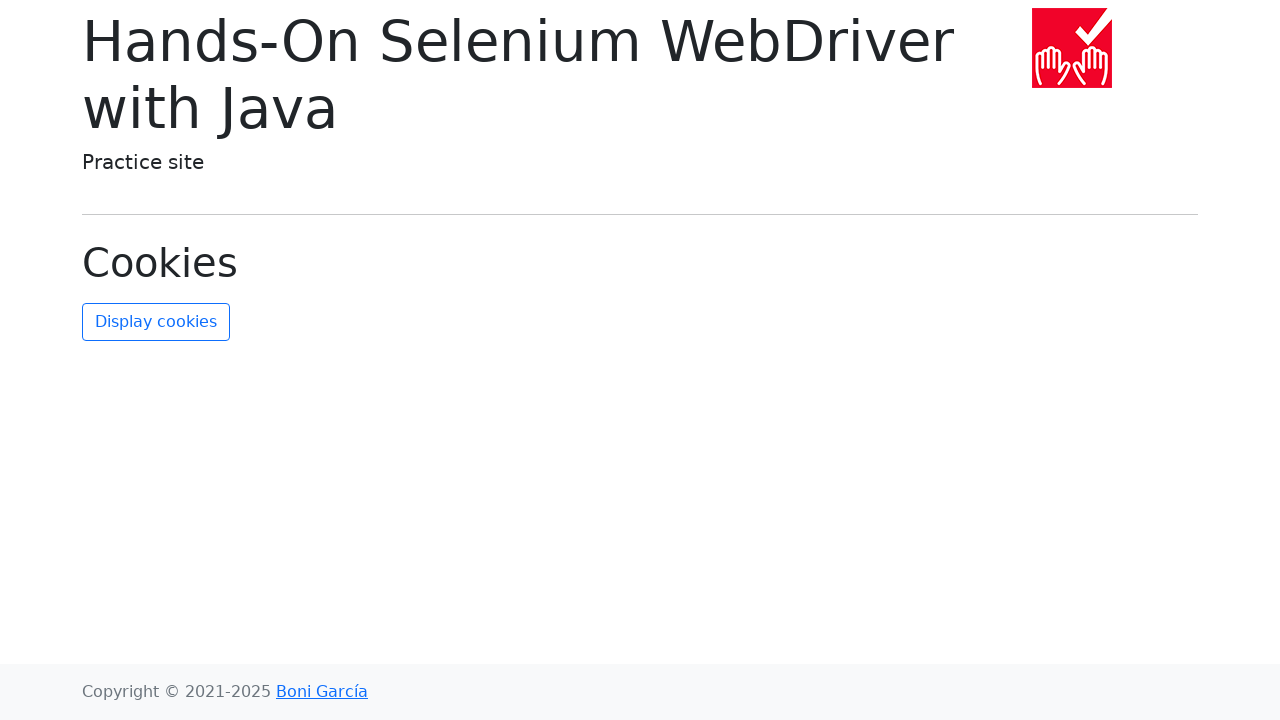

Verified username cookie path is '/'
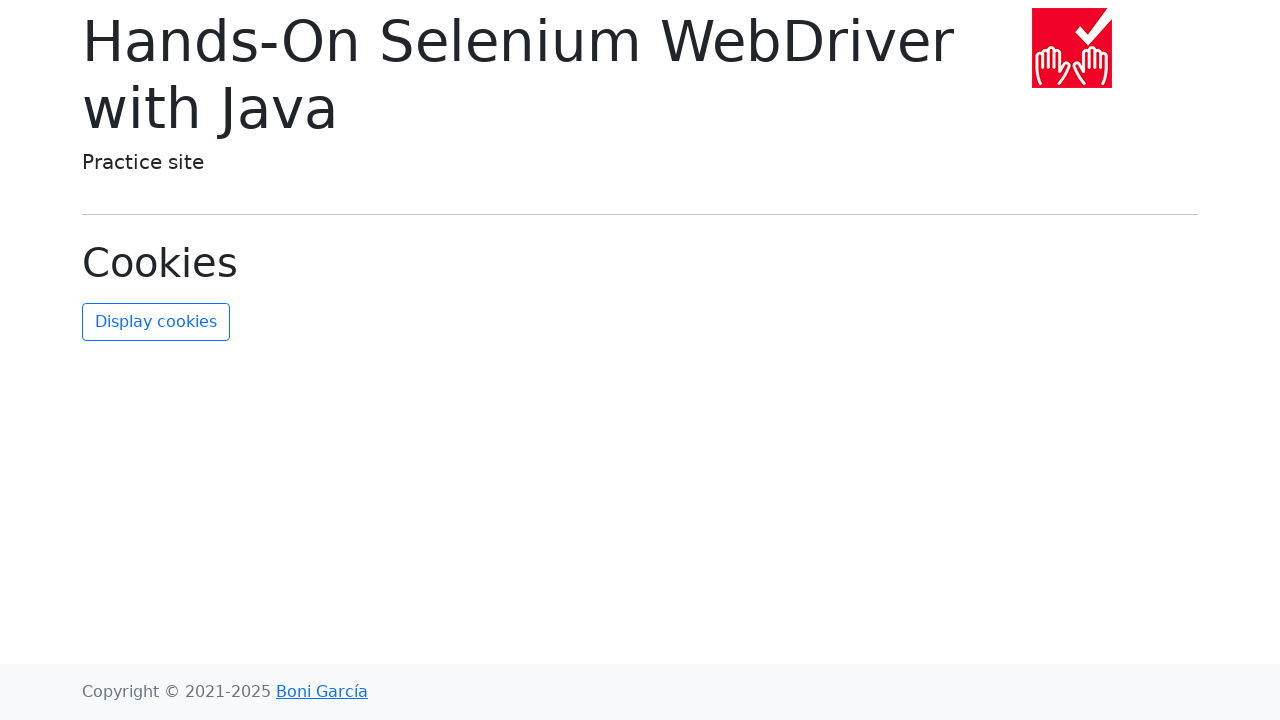

Clicked refresh cookies button at (156, 322) on #refresh-cookies
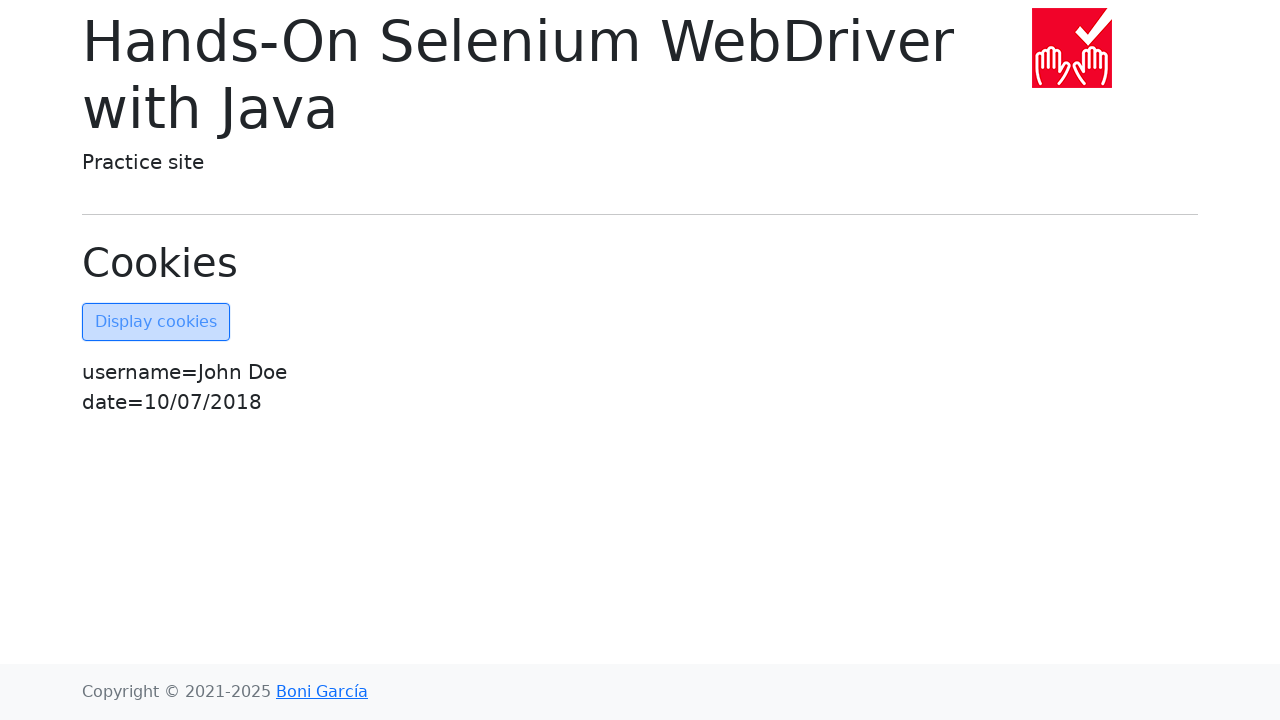

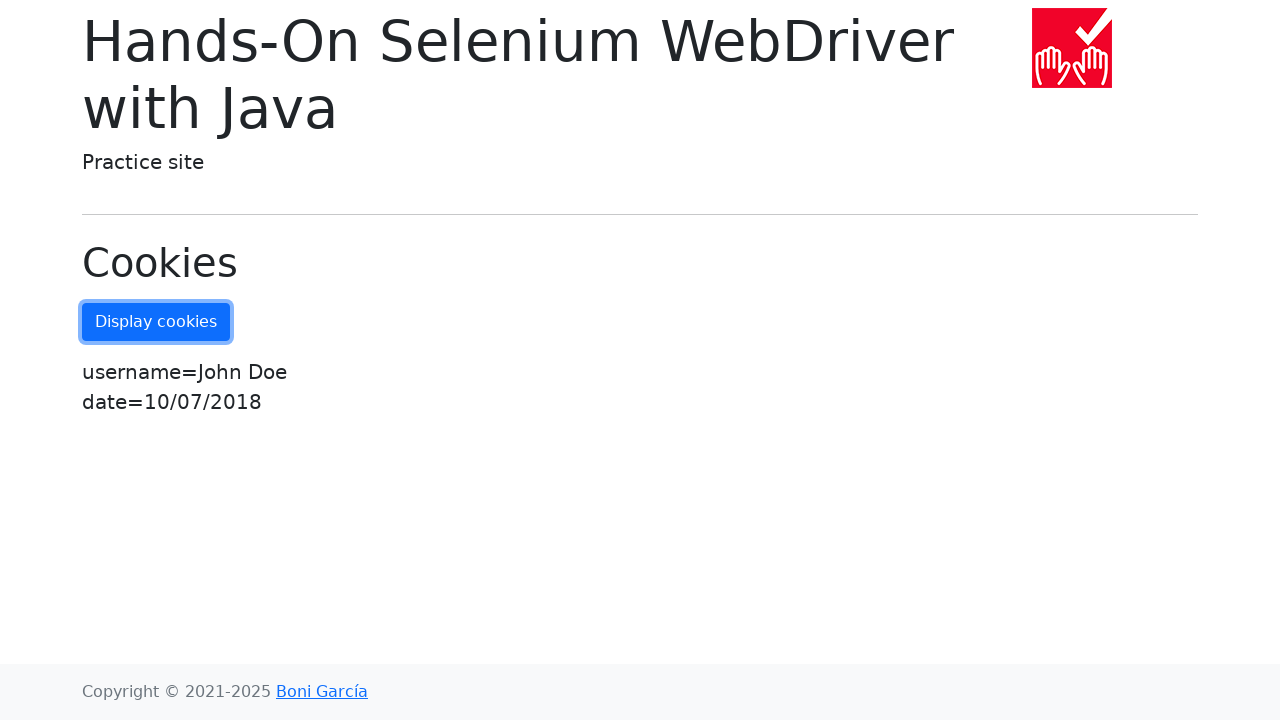